Tests keyboard input functionality by clicking on a name field, entering a name, and clicking a button on the Formy keypress practice page

Starting URL: https://formy-project.herokuapp.com/keypress

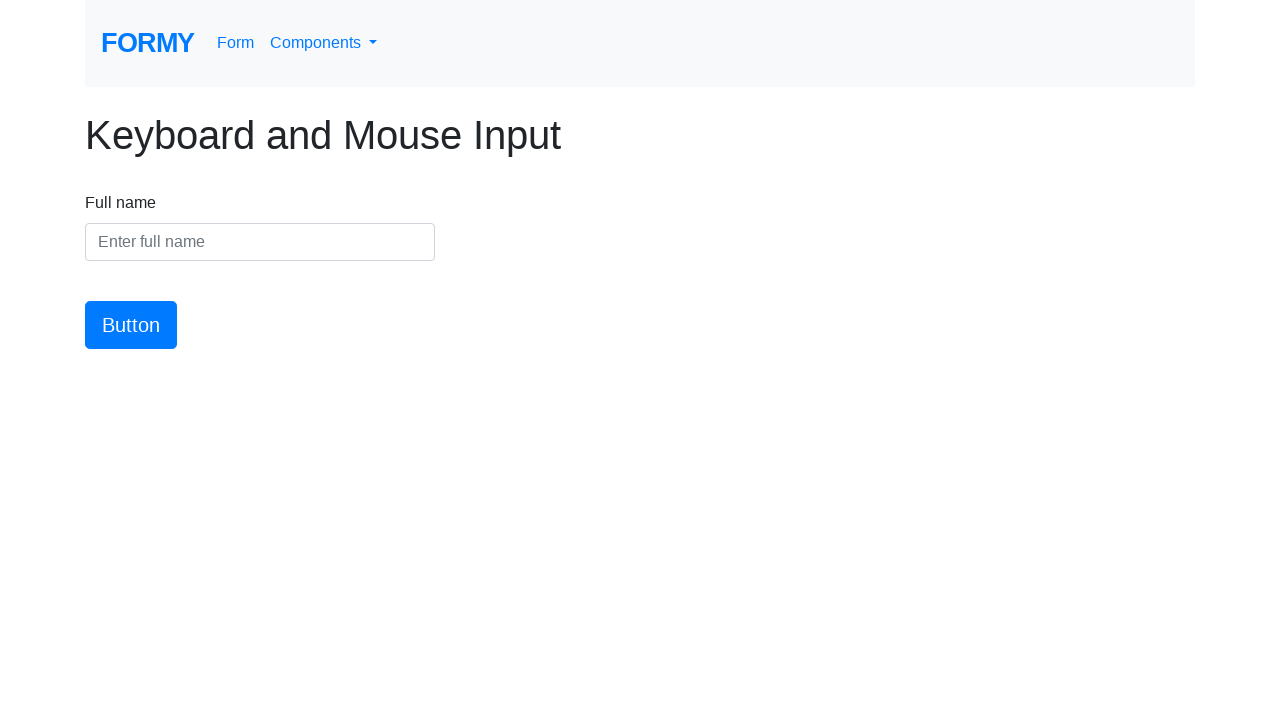

Clicked on the name input field at (260, 242) on #name
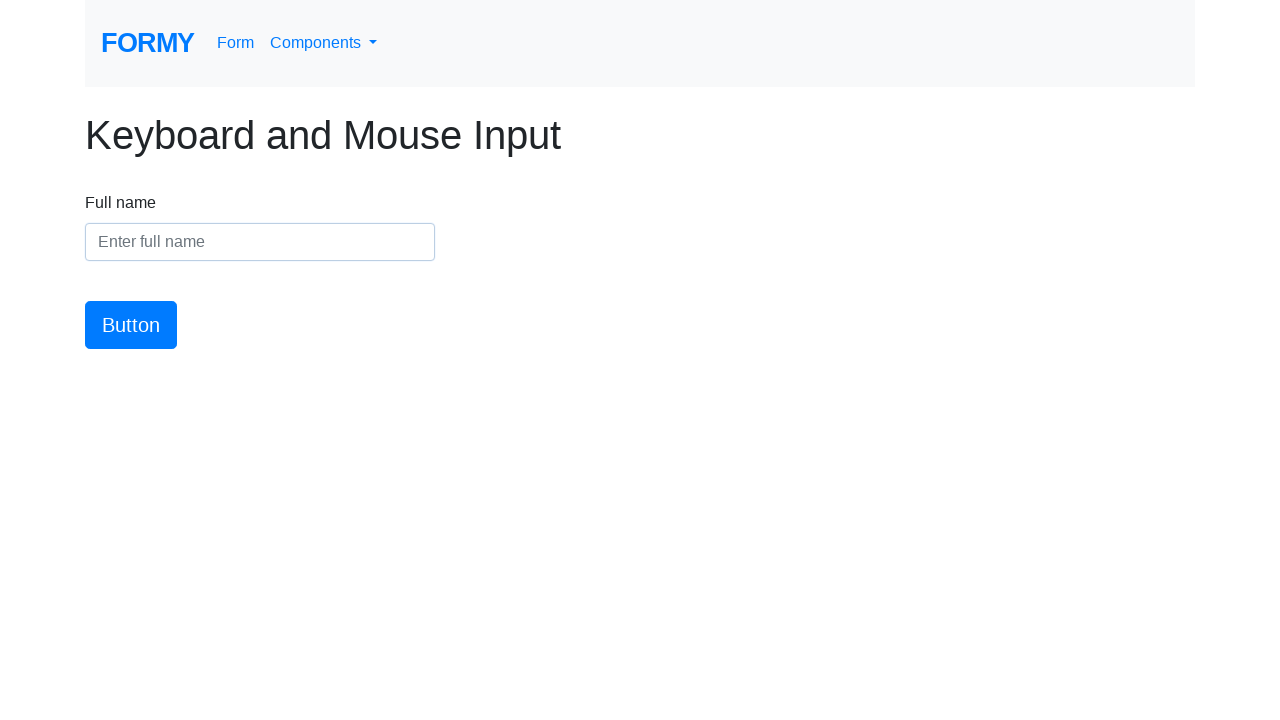

Entered name 'Michelle Sheranie' into the name field on #name
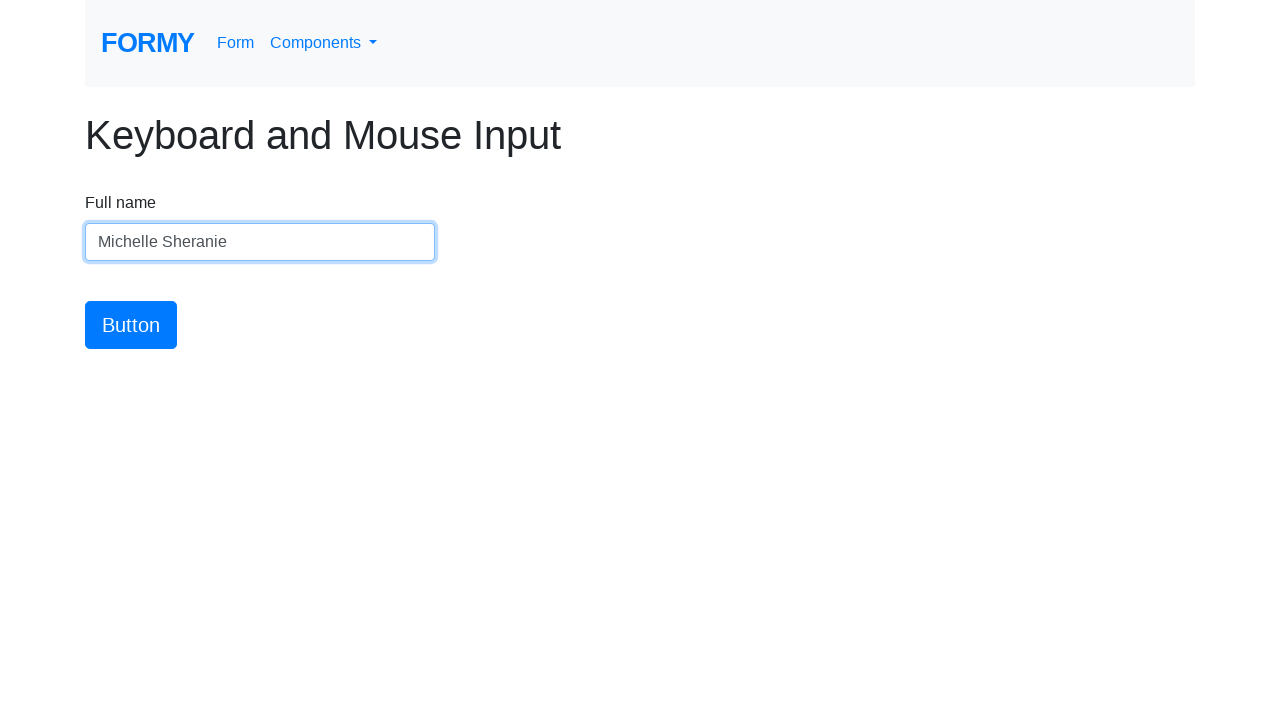

Clicked the button to submit the form at (131, 325) on #button
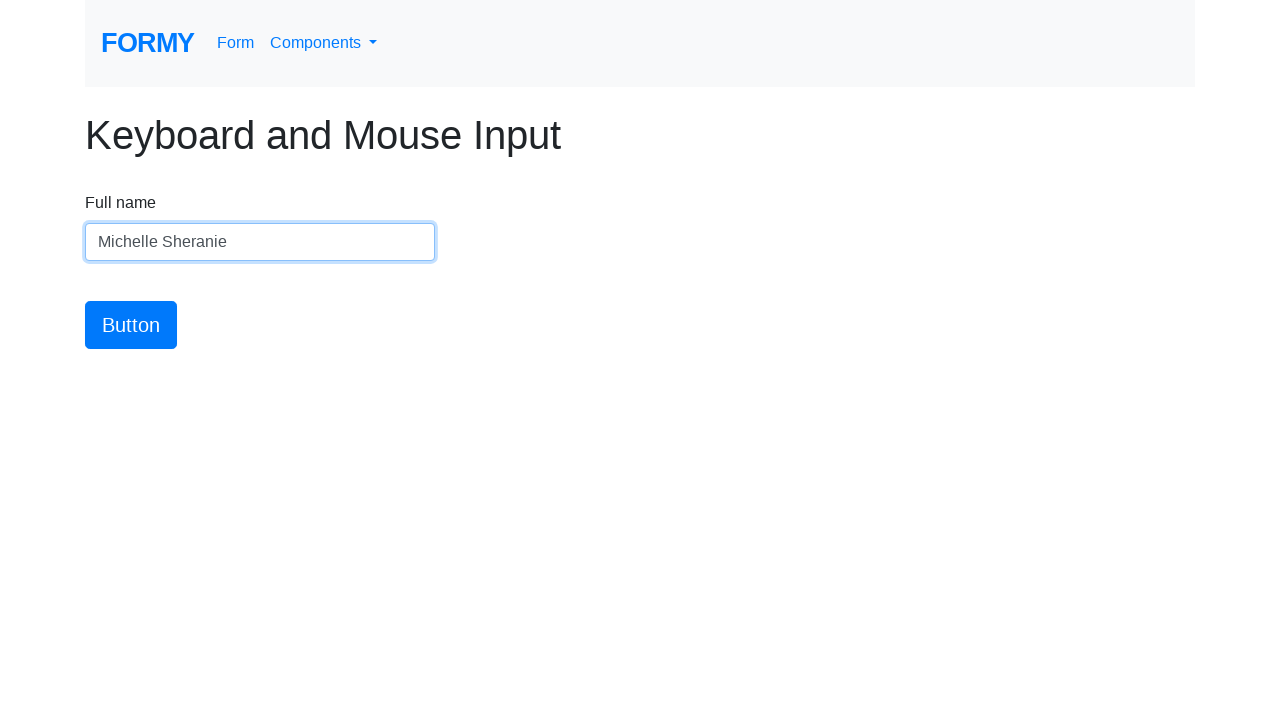

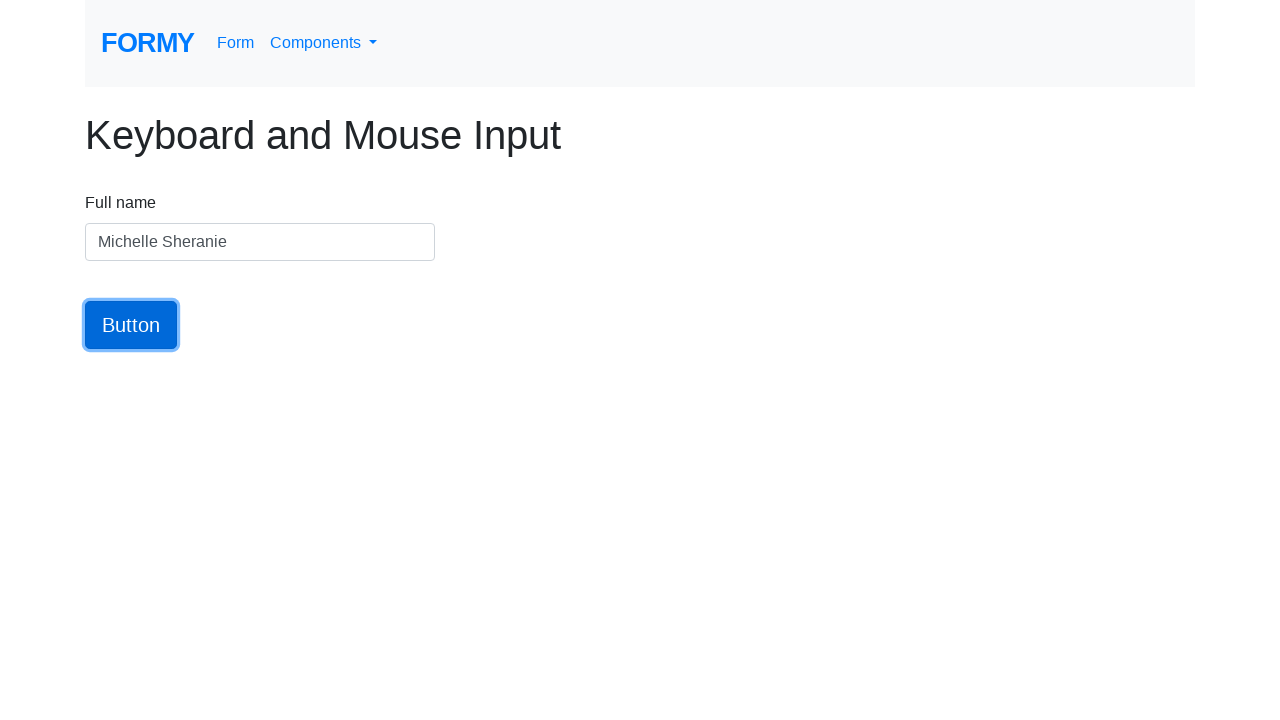